Navigates to a table page and clicks the checkbox for each row where the gender column is "male"

Starting URL: https://vins-udemy.s3.amazonaws.com/java/html/java8-stream-table.html

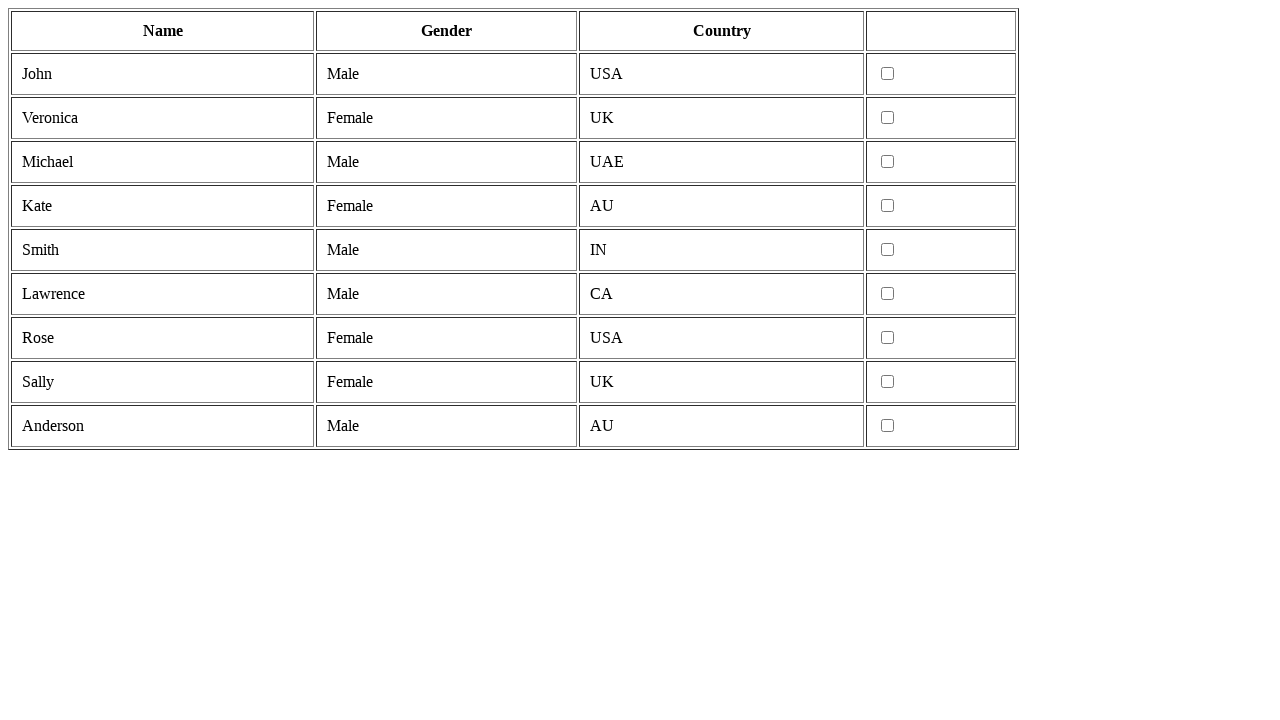

Waited for table rows to load
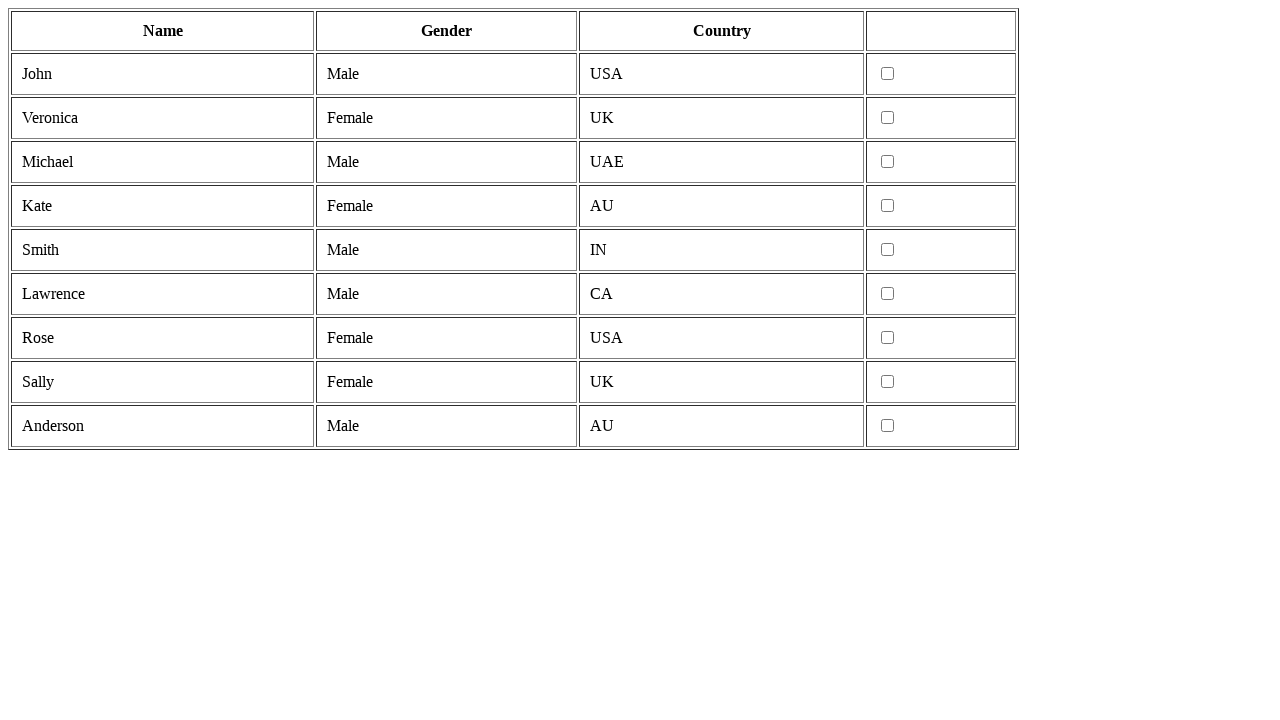

Retrieved all table rows
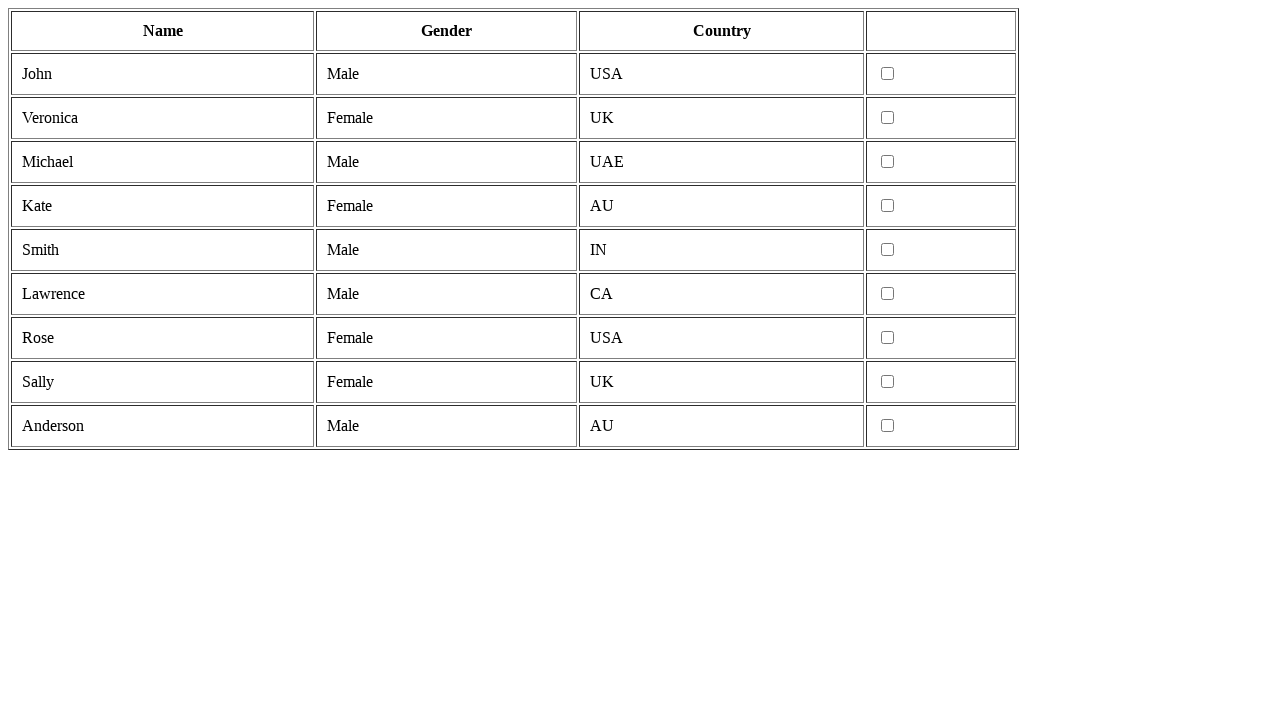

Retrieved cells from row 1
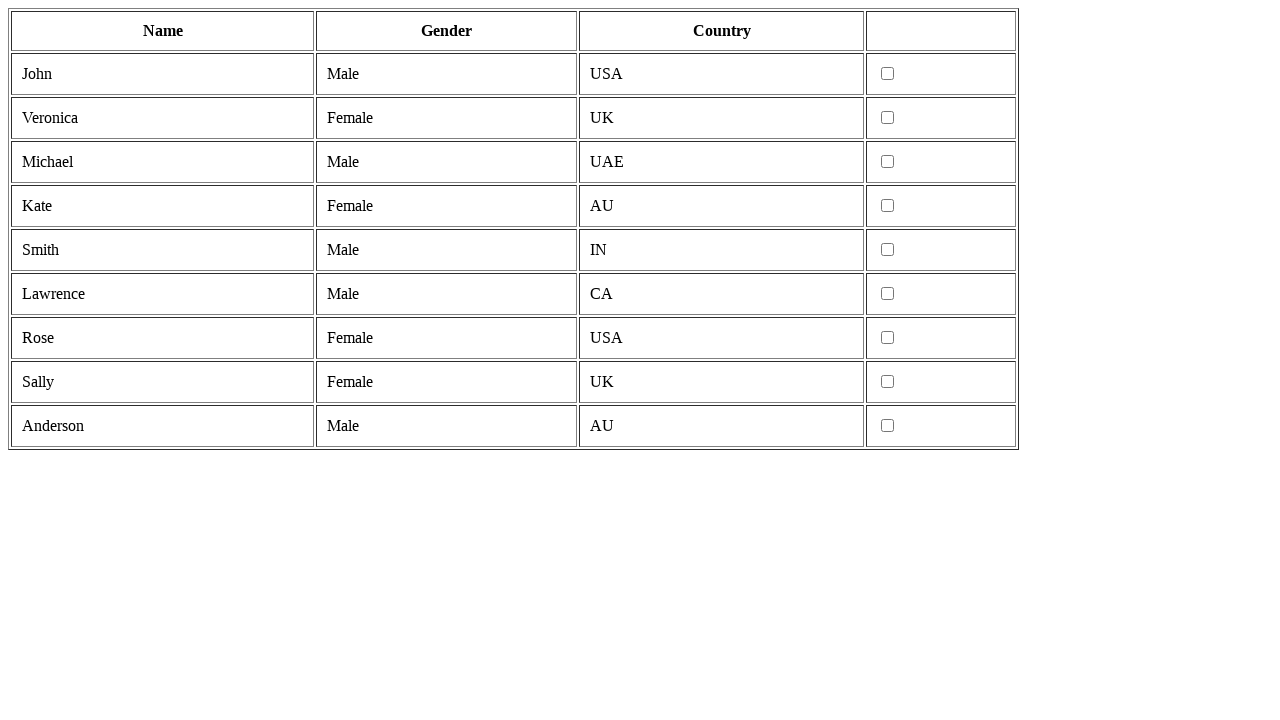

Retrieved gender text from row 1: 'Male'
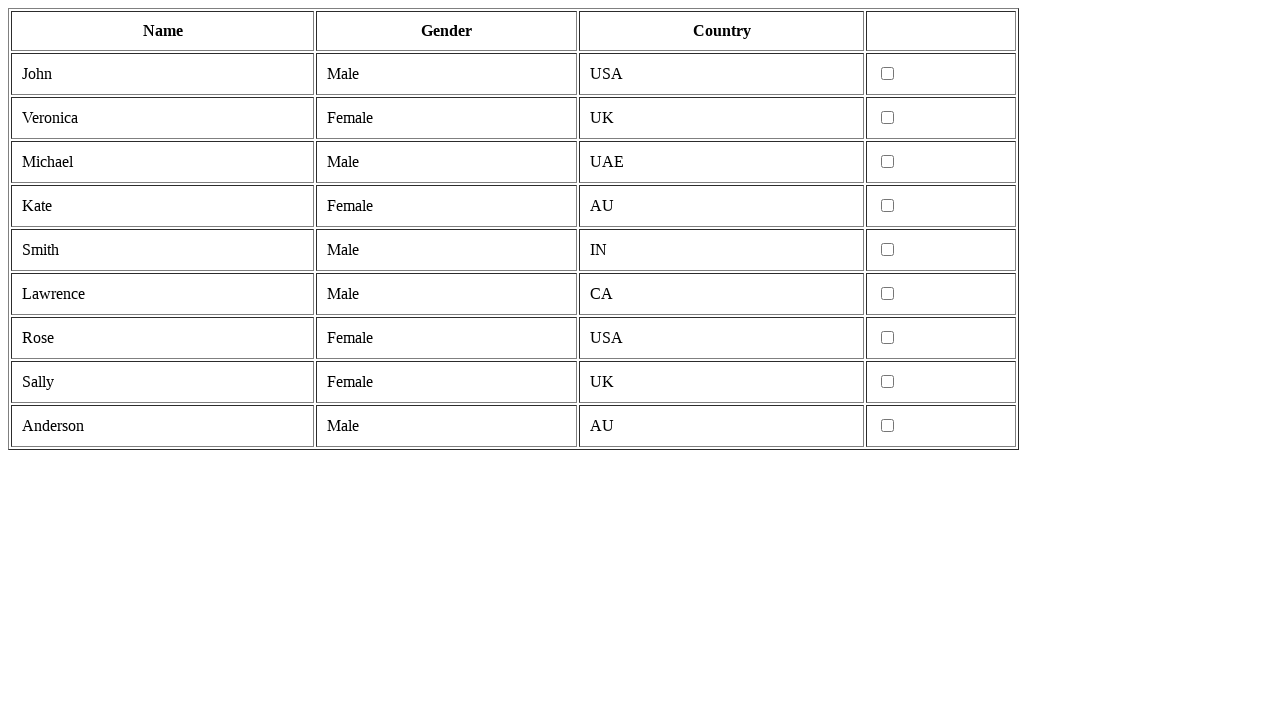

Clicked checkbox for male entry in row 1 at (888, 74) on table tr >> nth=1 >> td >> nth=3 >> input
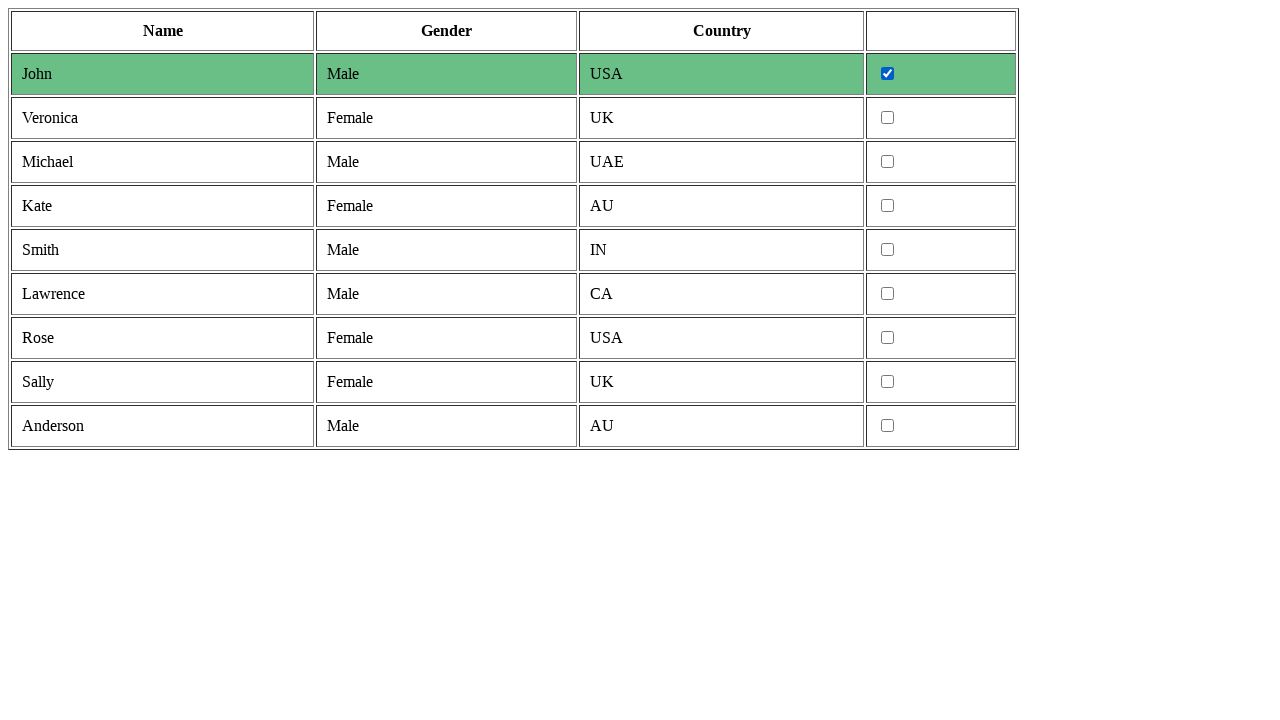

Retrieved cells from row 2
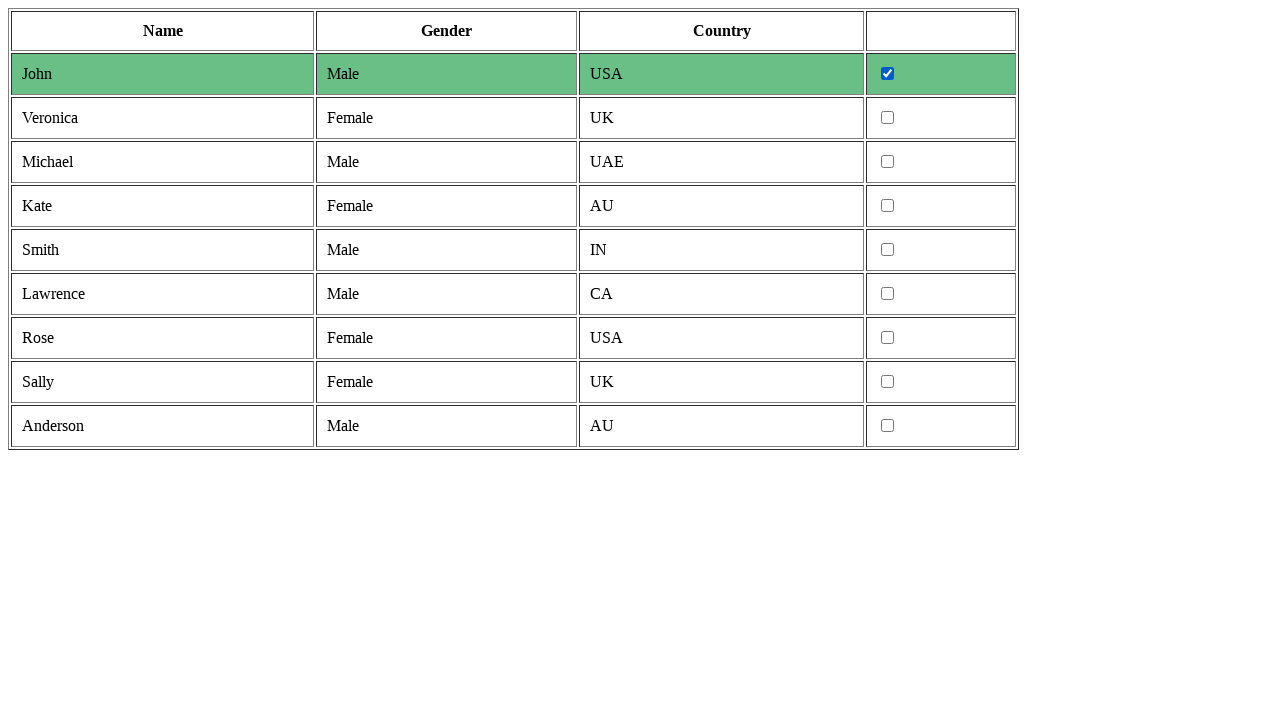

Retrieved gender text from row 2: 'Female'
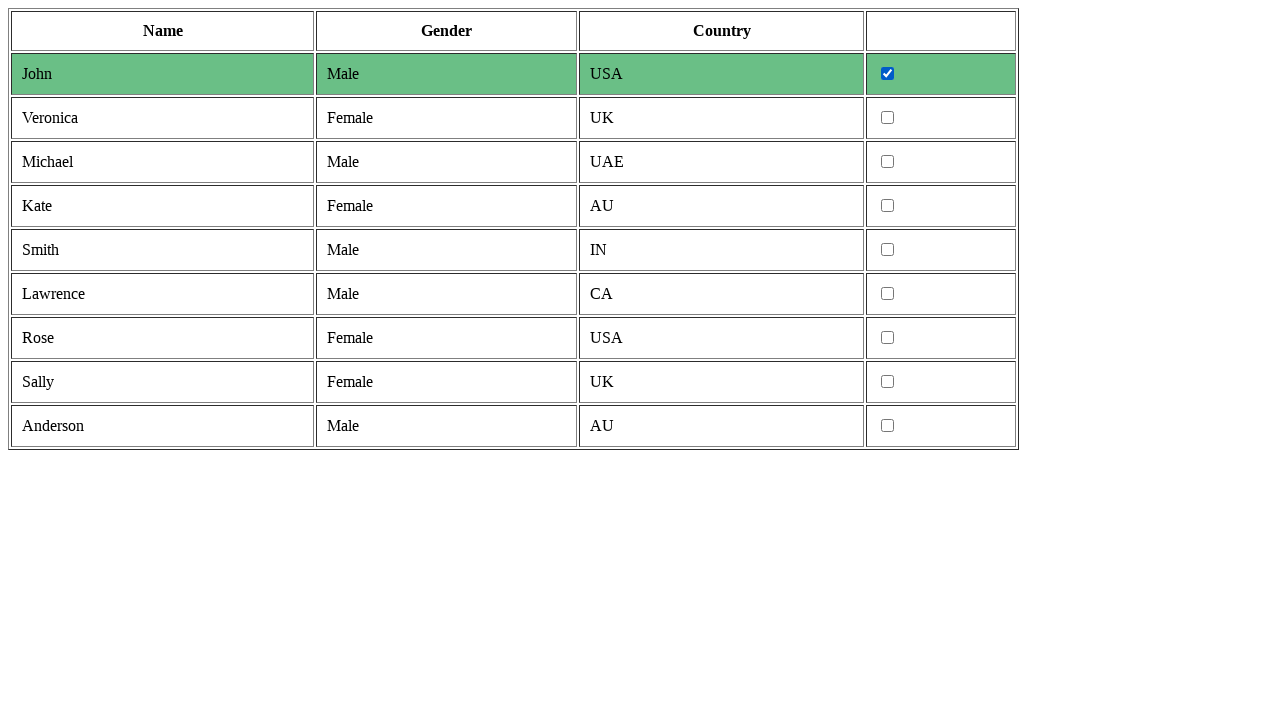

Retrieved cells from row 3
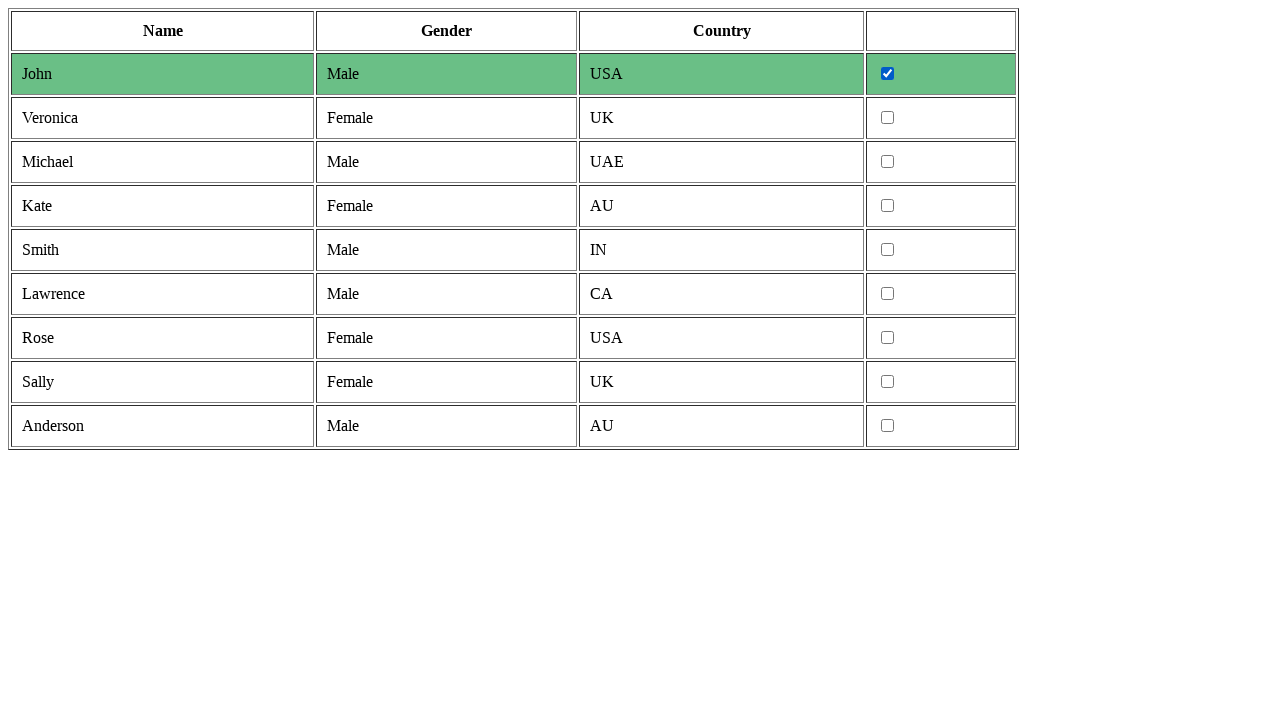

Retrieved gender text from row 3: 'Male'
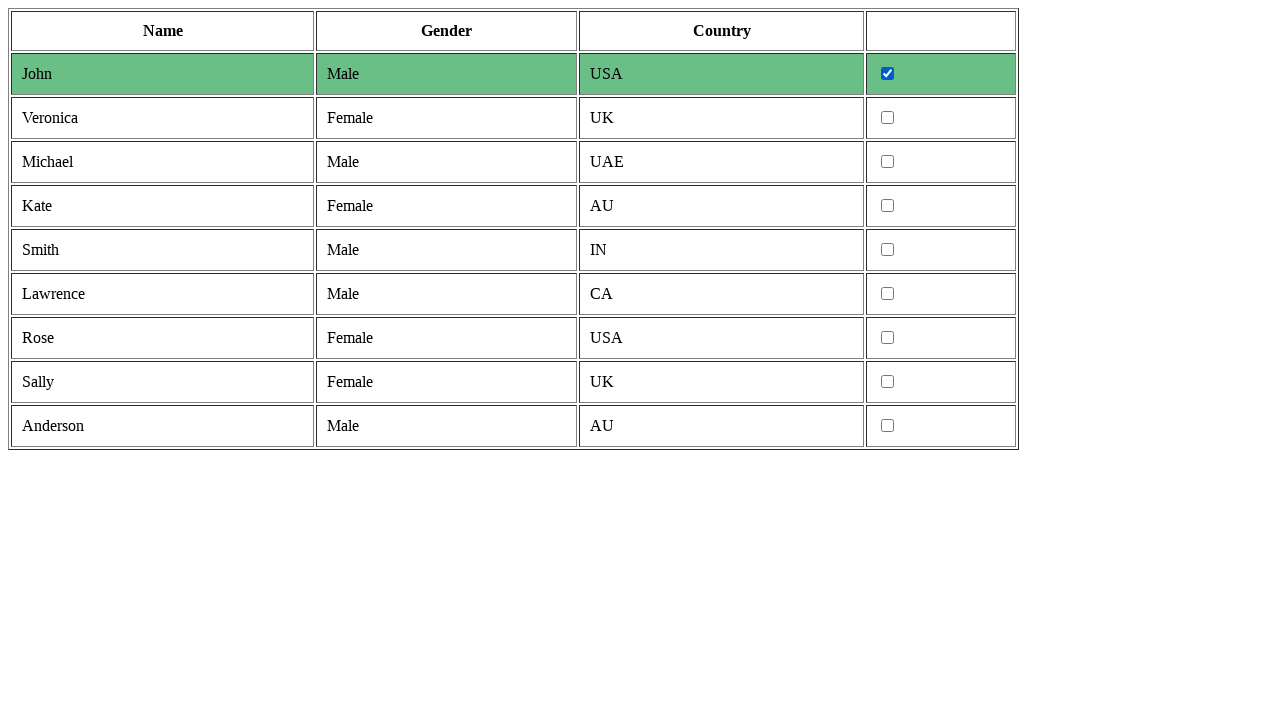

Clicked checkbox for male entry in row 3 at (888, 162) on table tr >> nth=3 >> td >> nth=3 >> input
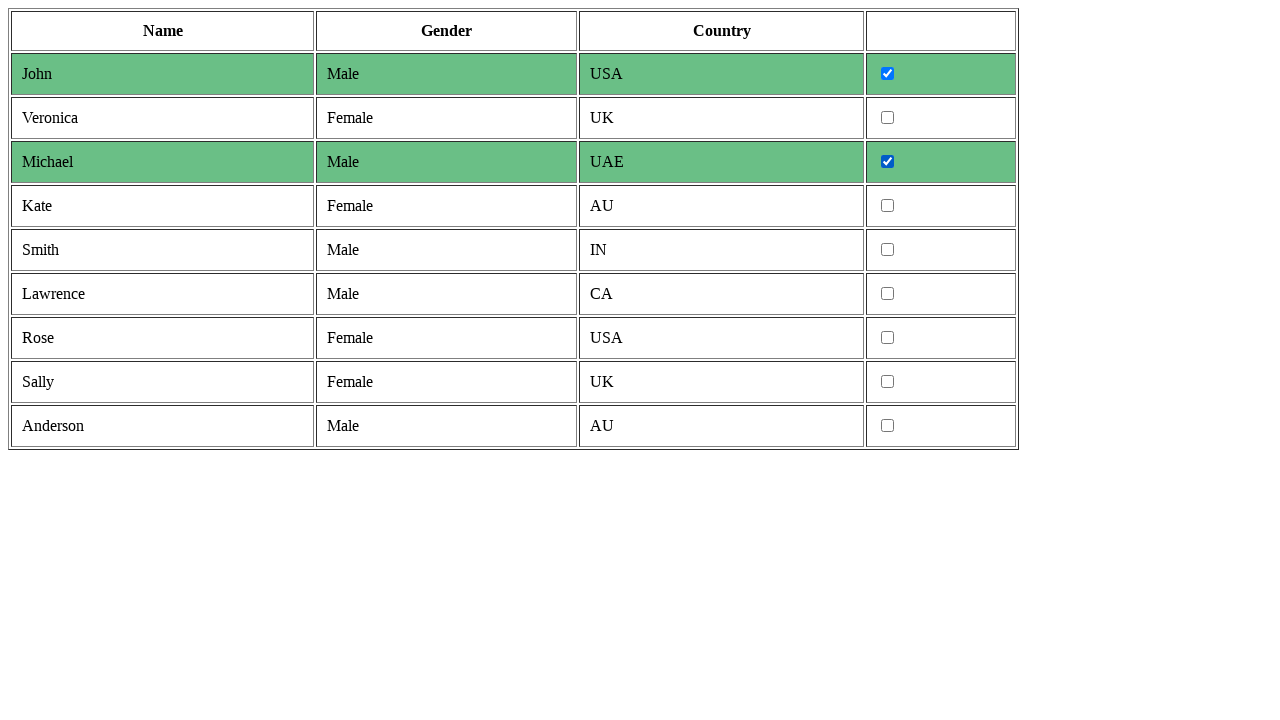

Retrieved cells from row 4
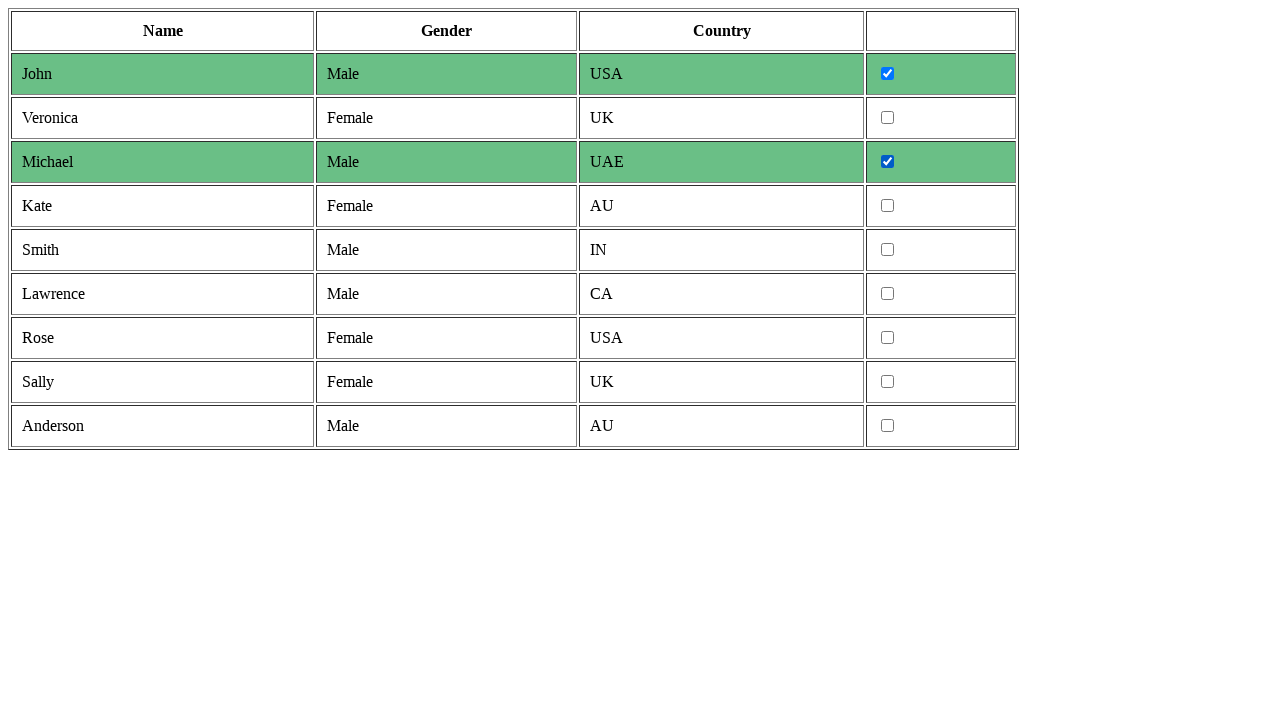

Retrieved gender text from row 4: 'Female'
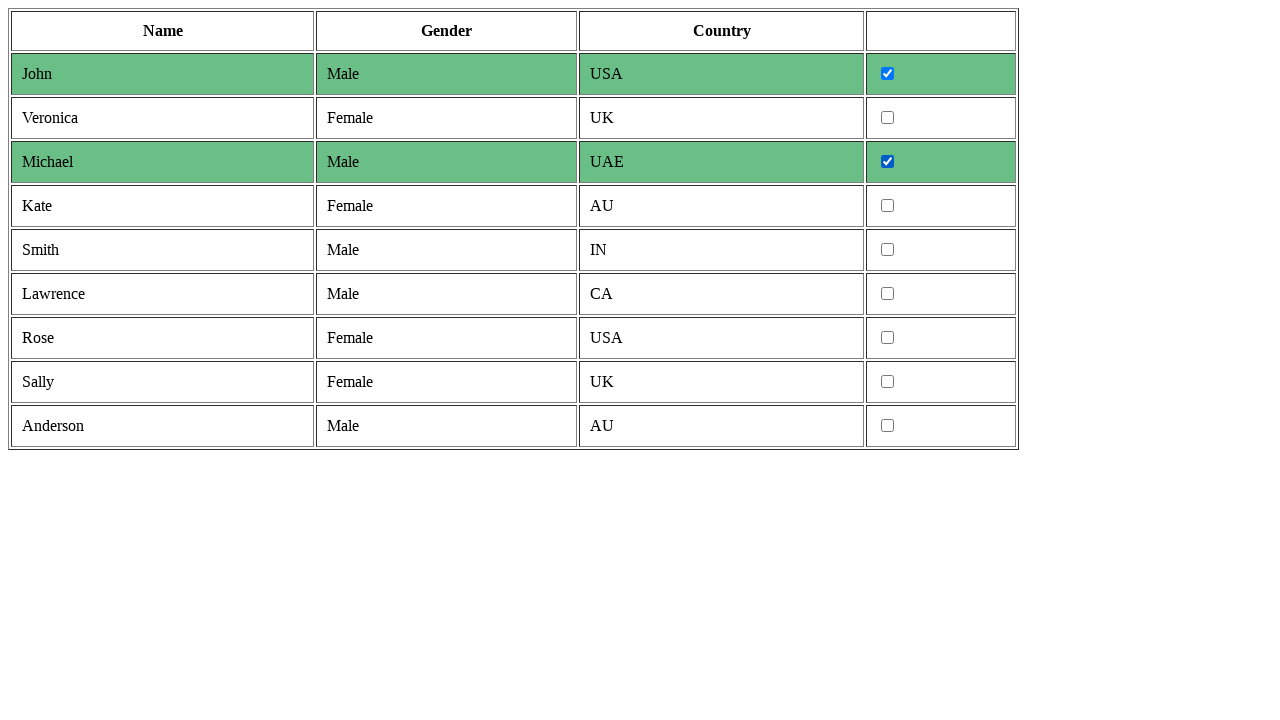

Retrieved cells from row 5
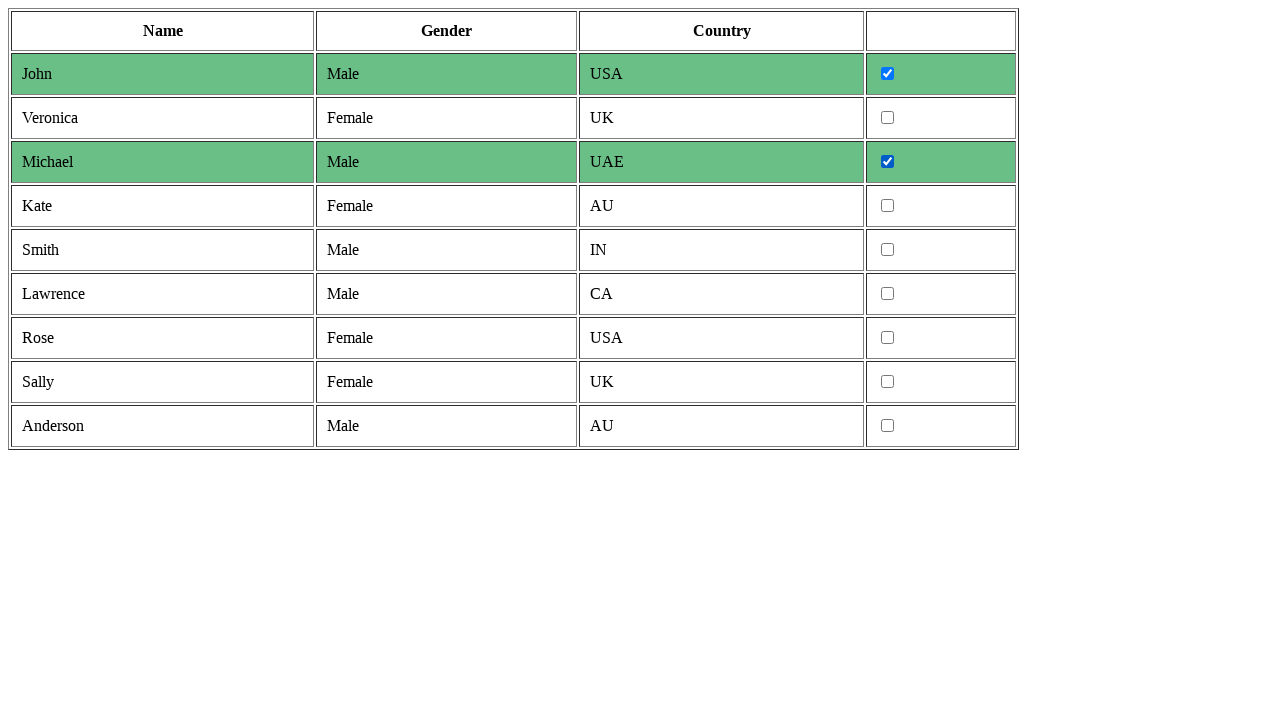

Retrieved gender text from row 5: 'Male'
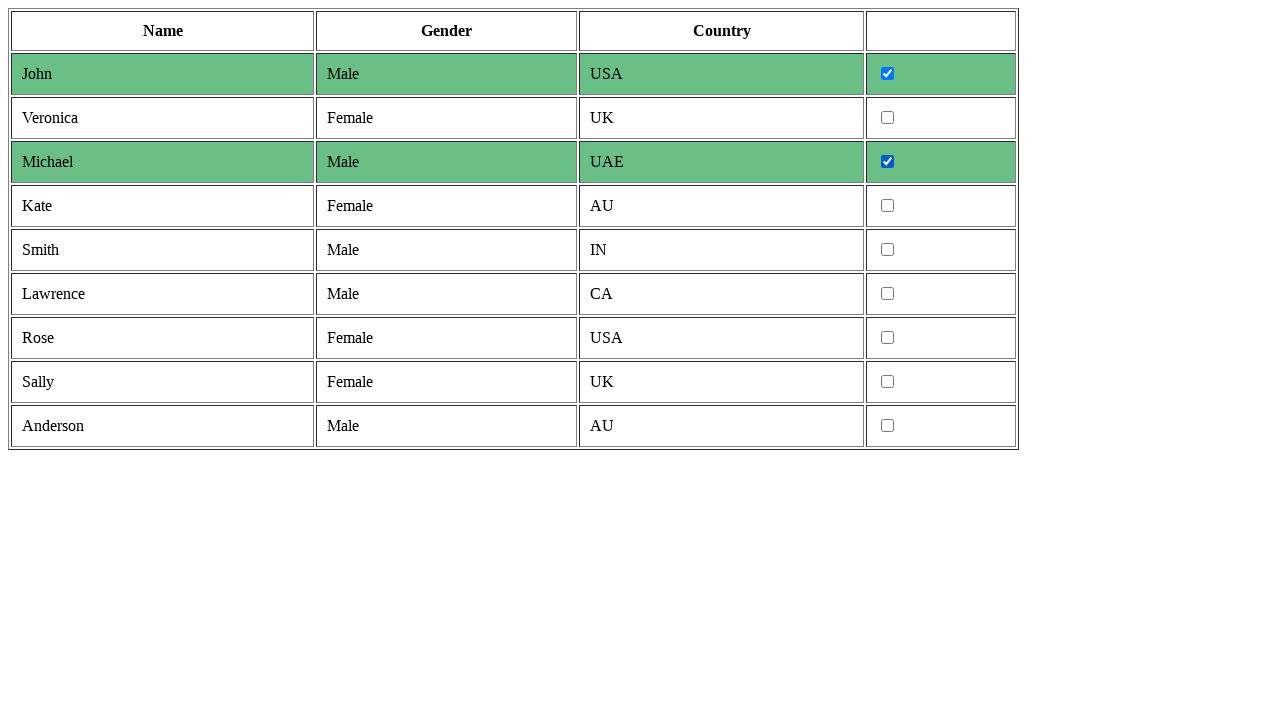

Clicked checkbox for male entry in row 5 at (888, 250) on table tr >> nth=5 >> td >> nth=3 >> input
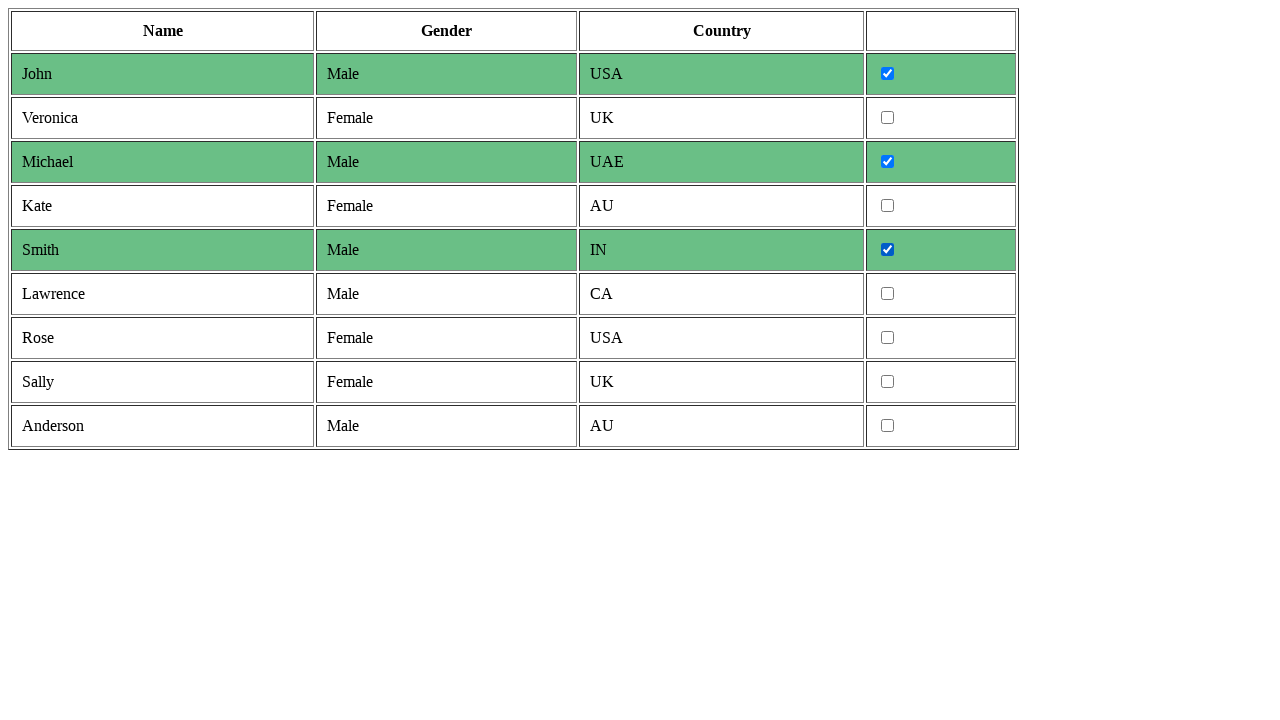

Retrieved cells from row 6
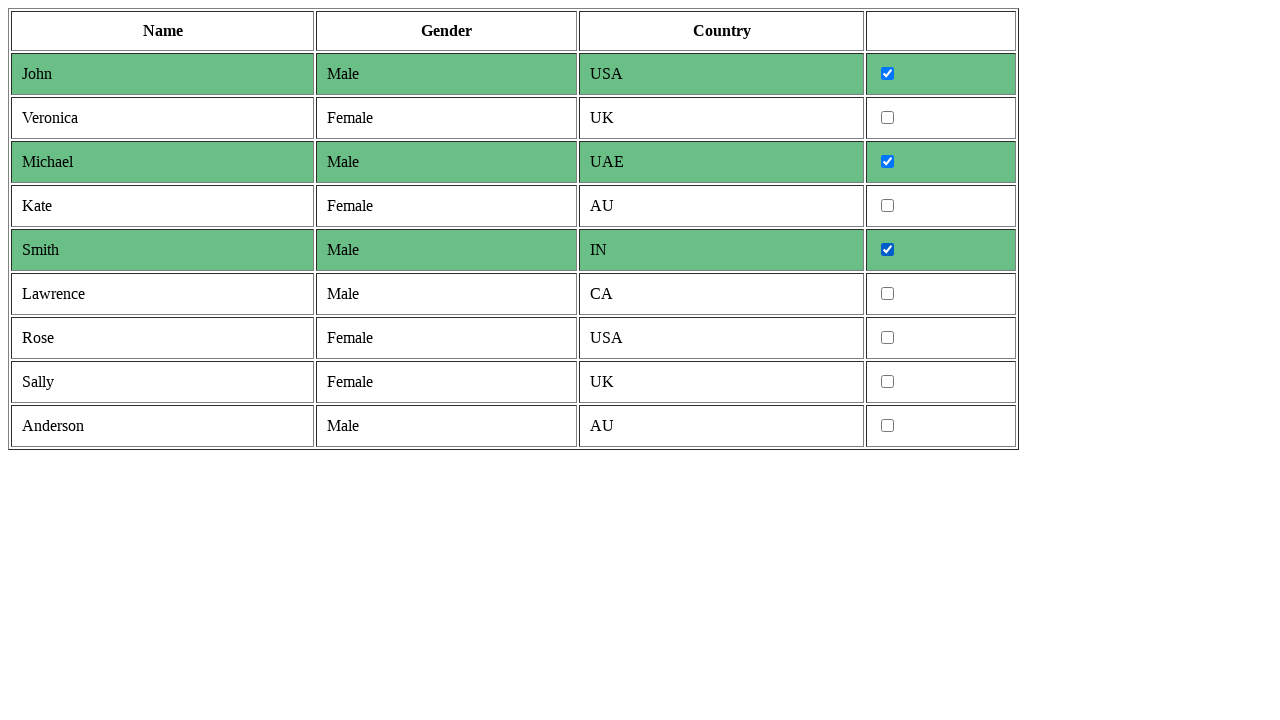

Retrieved gender text from row 6: 'Male'
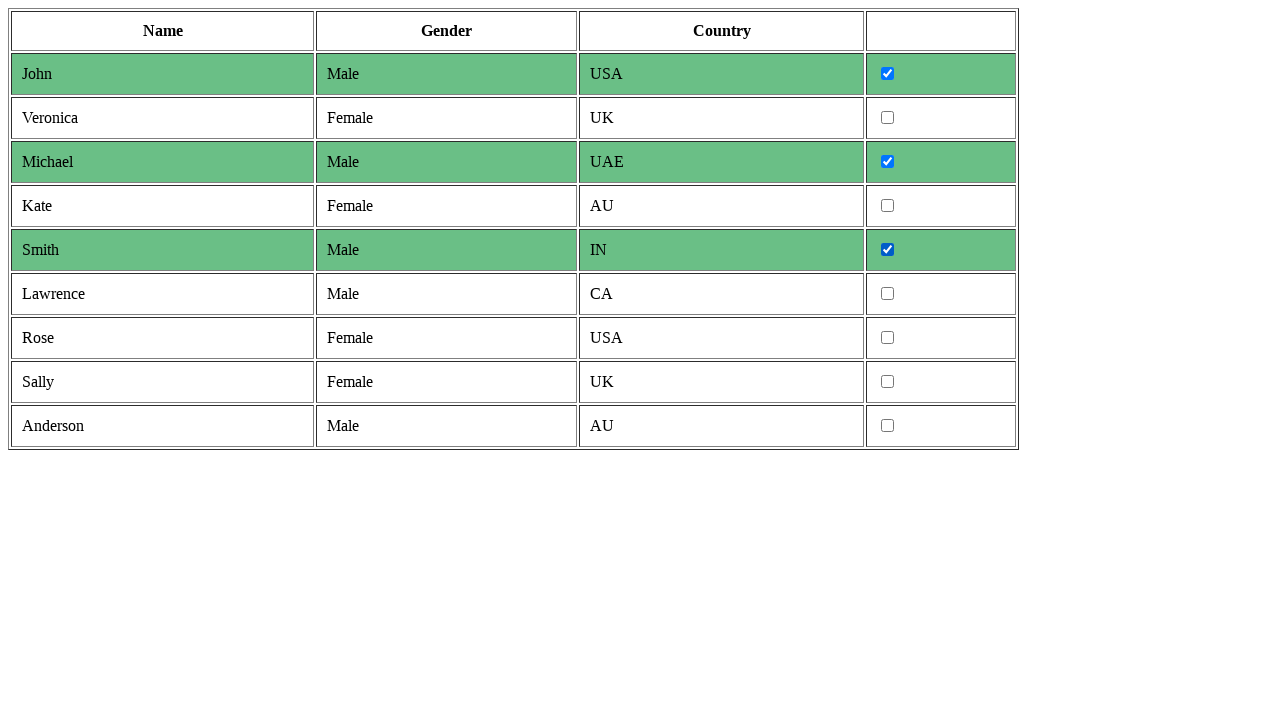

Clicked checkbox for male entry in row 6 at (888, 294) on table tr >> nth=6 >> td >> nth=3 >> input
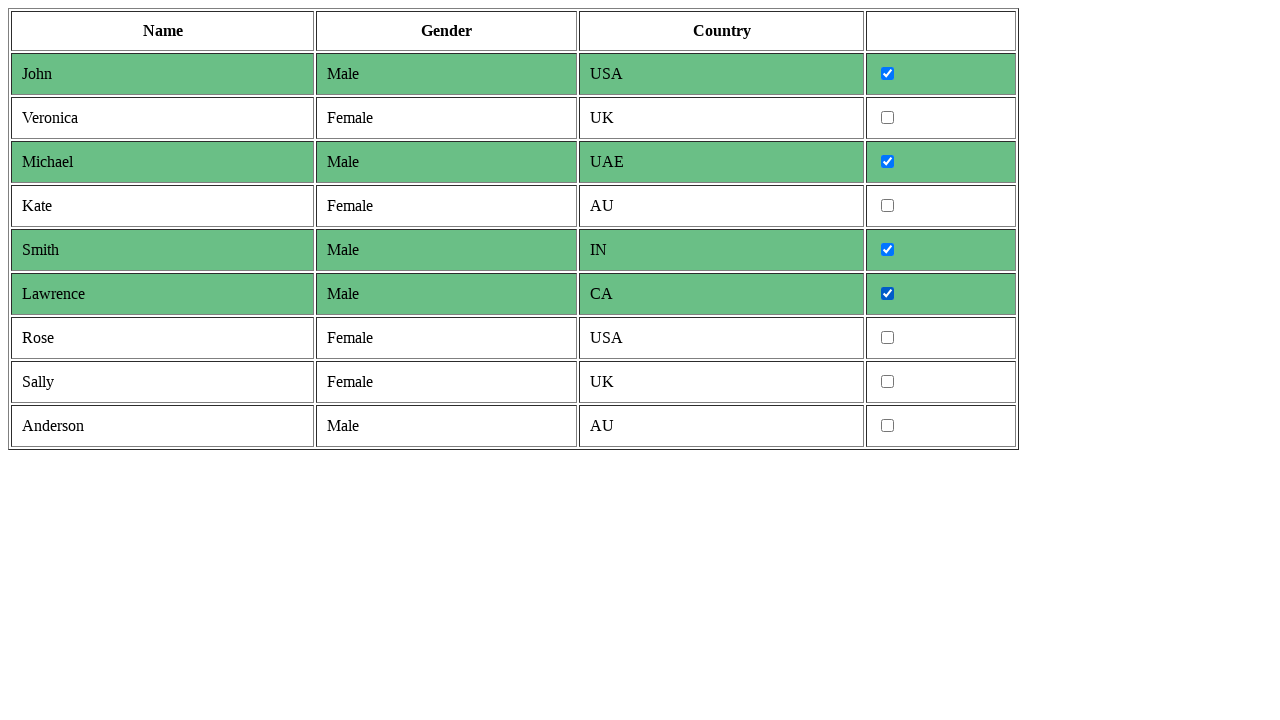

Retrieved cells from row 7
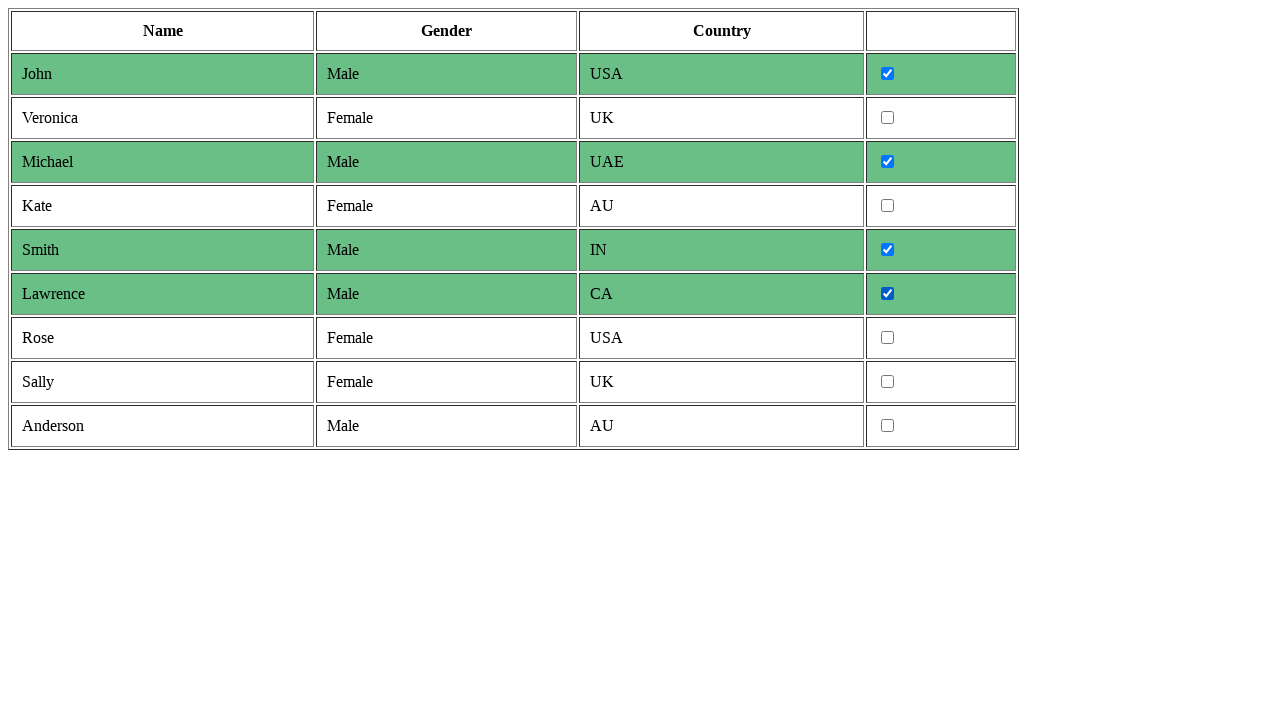

Retrieved gender text from row 7: 'Female'
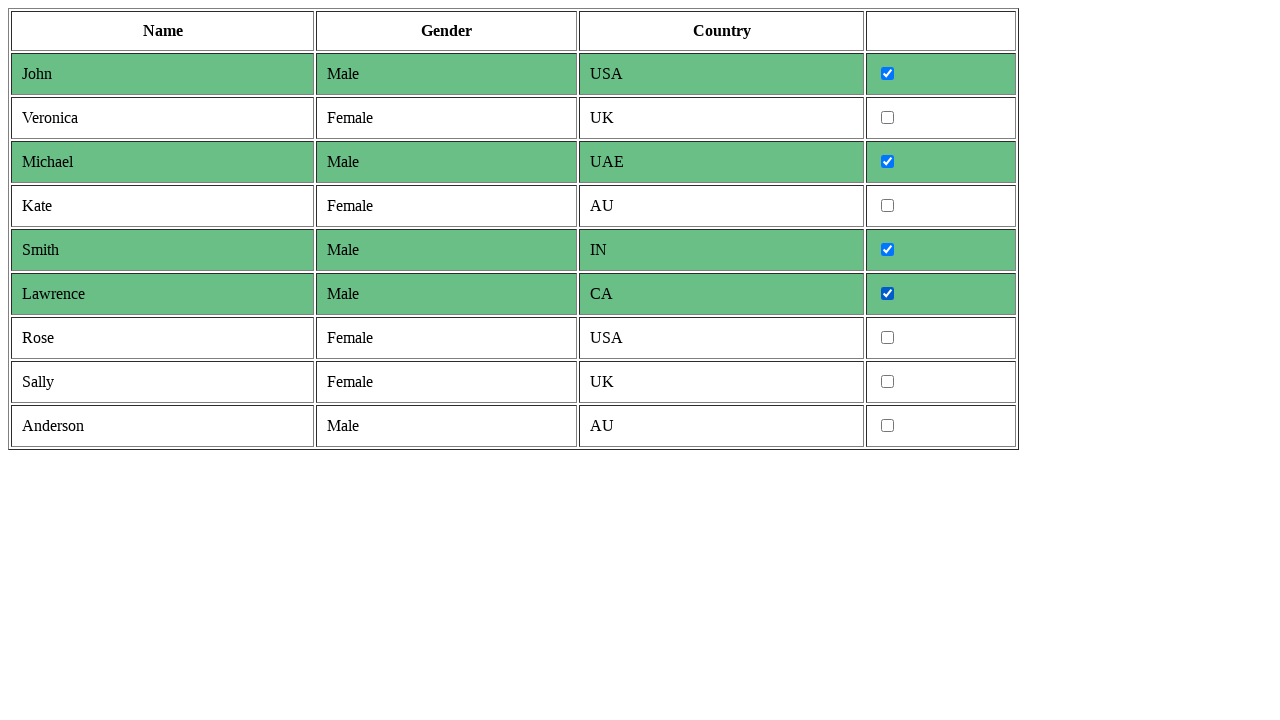

Retrieved cells from row 8
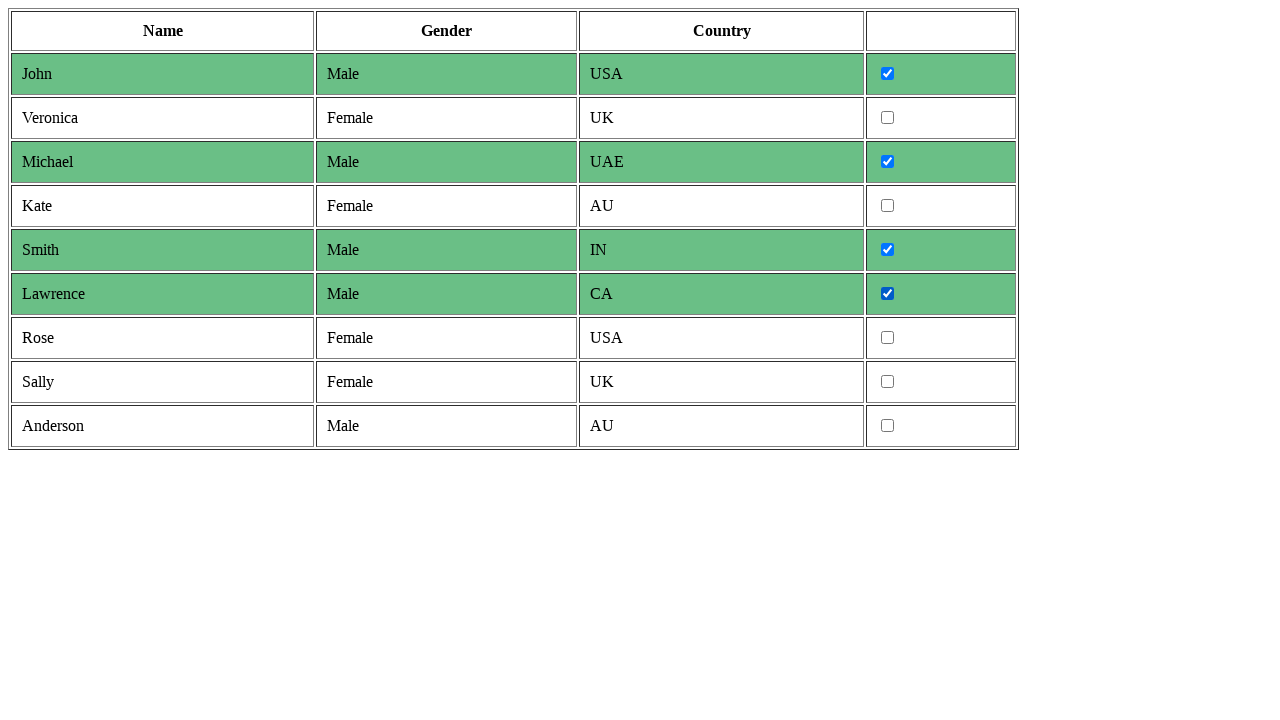

Retrieved gender text from row 8: 'Female'
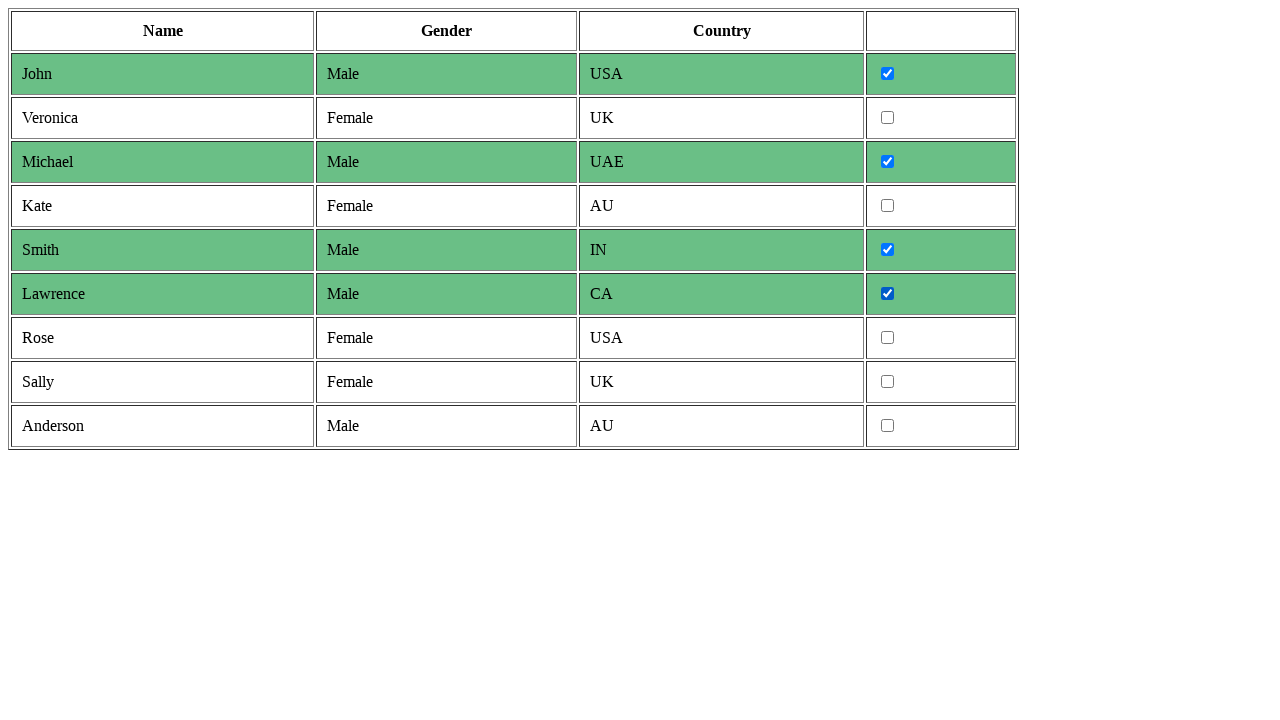

Retrieved cells from row 9
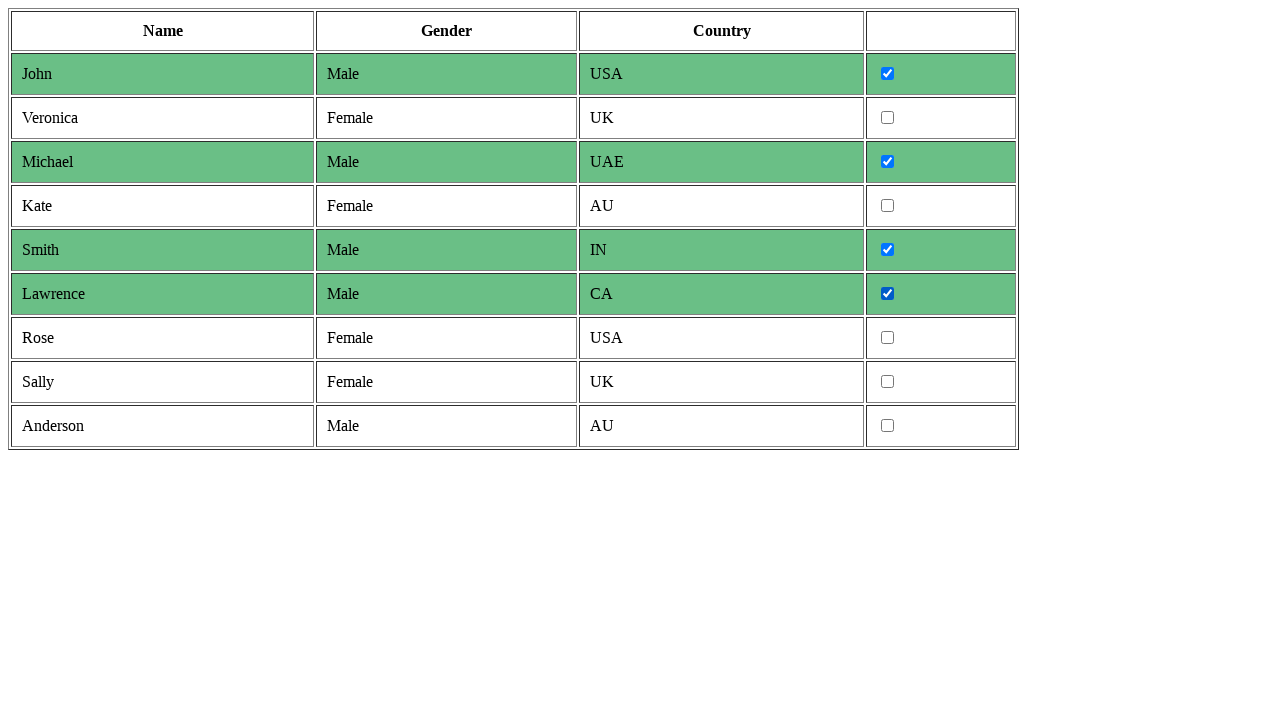

Retrieved gender text from row 9: 'Male'
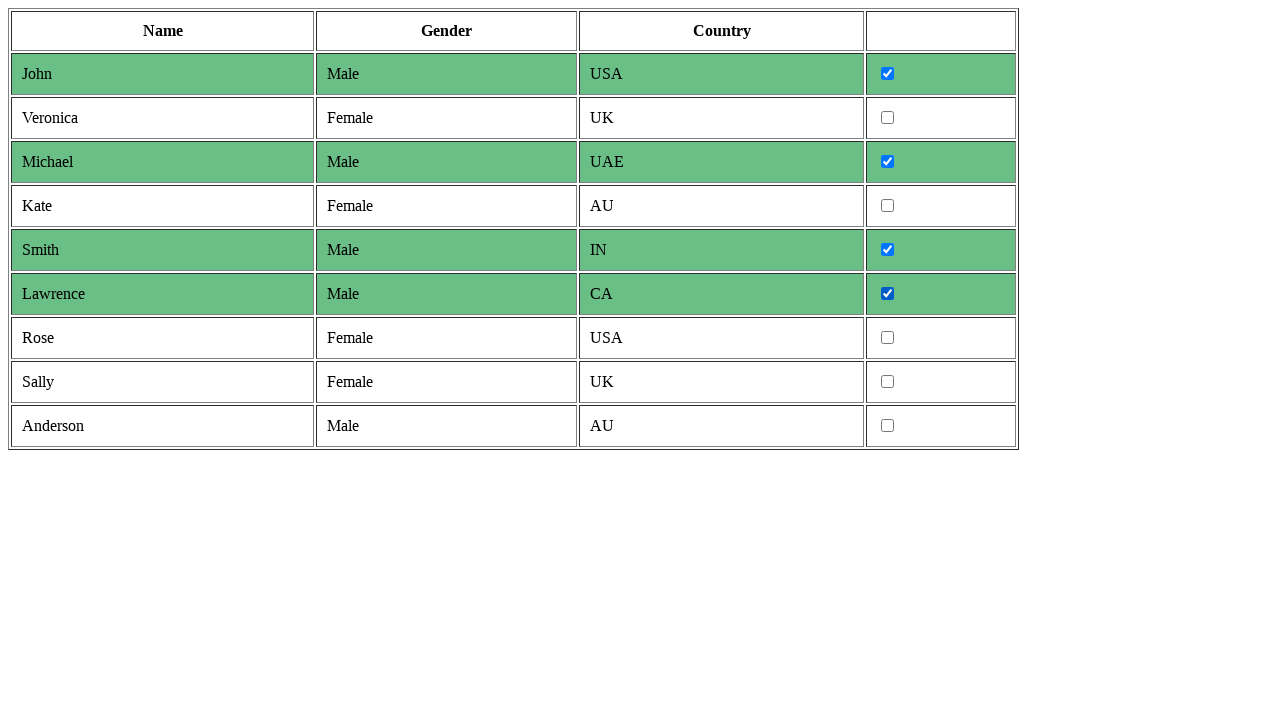

Clicked checkbox for male entry in row 9 at (888, 426) on table tr >> nth=9 >> td >> nth=3 >> input
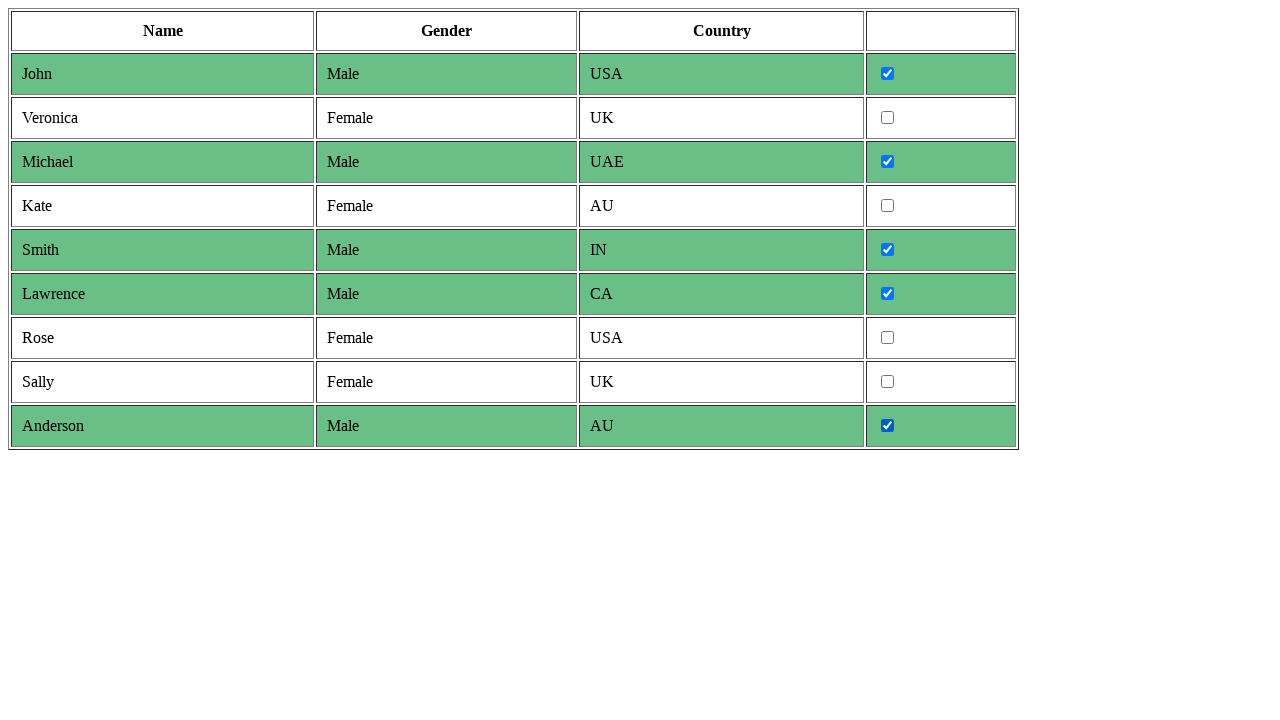

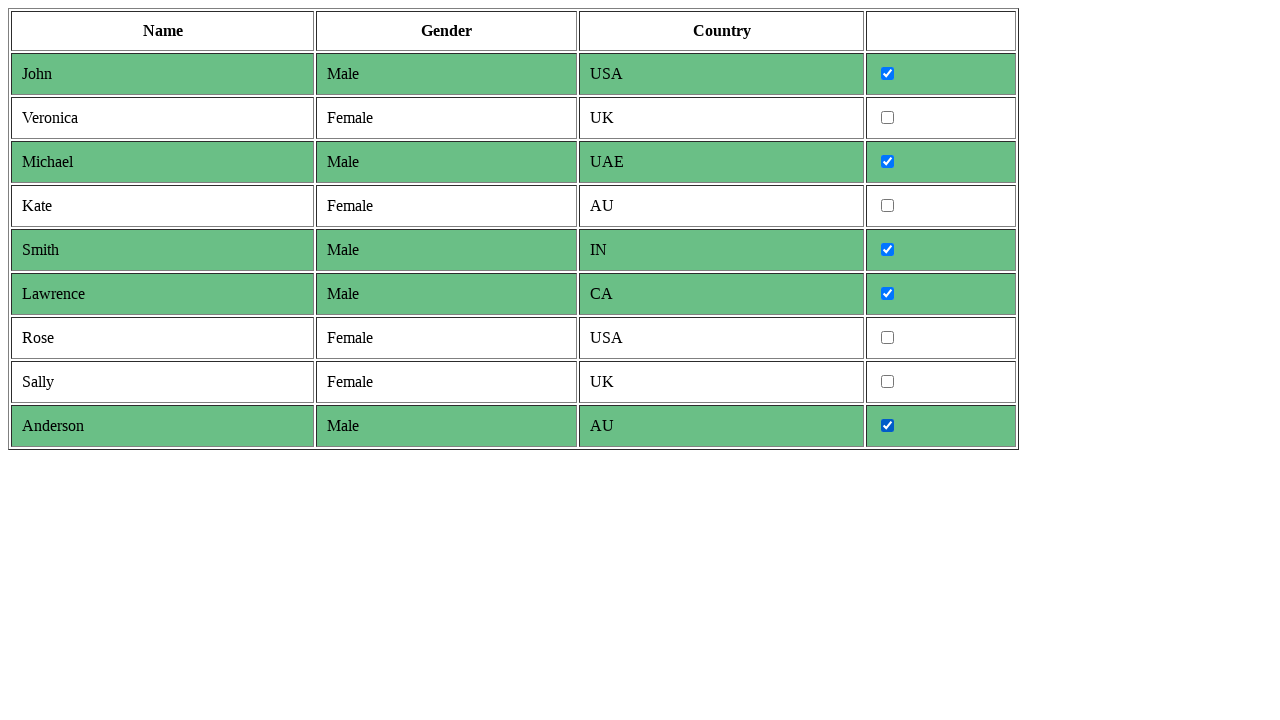